Tests drag and drop functionality by dragging both draggable elements to their respective droppable areas in sequence

Starting URL: https://testpages.herokuapp.com/styled/drag-drop-javascript.html

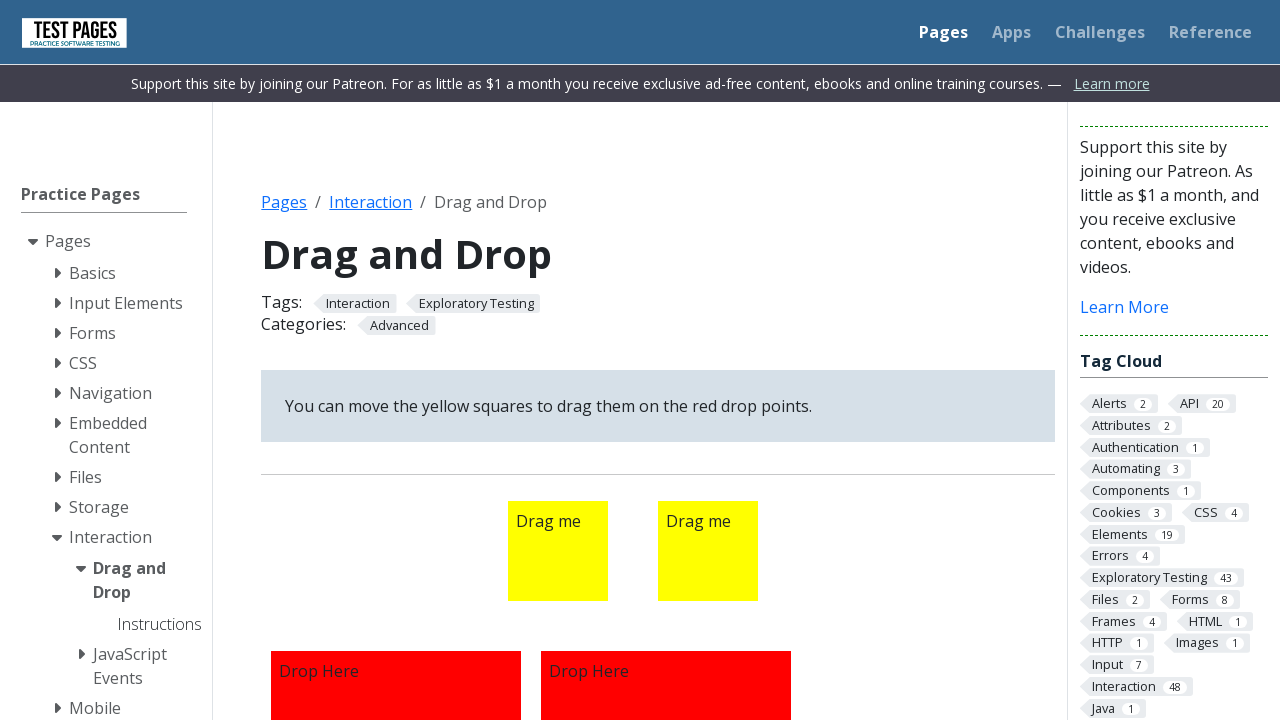

Located draggable1 element
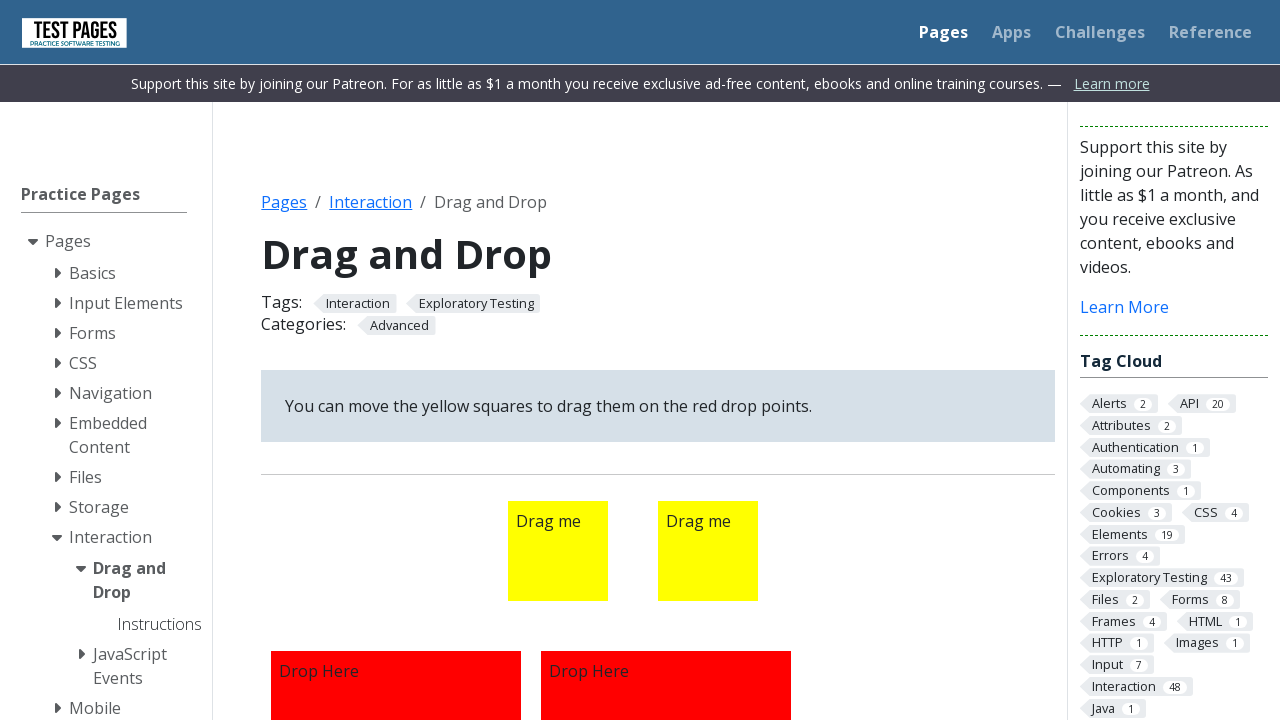

Located draggable2 element
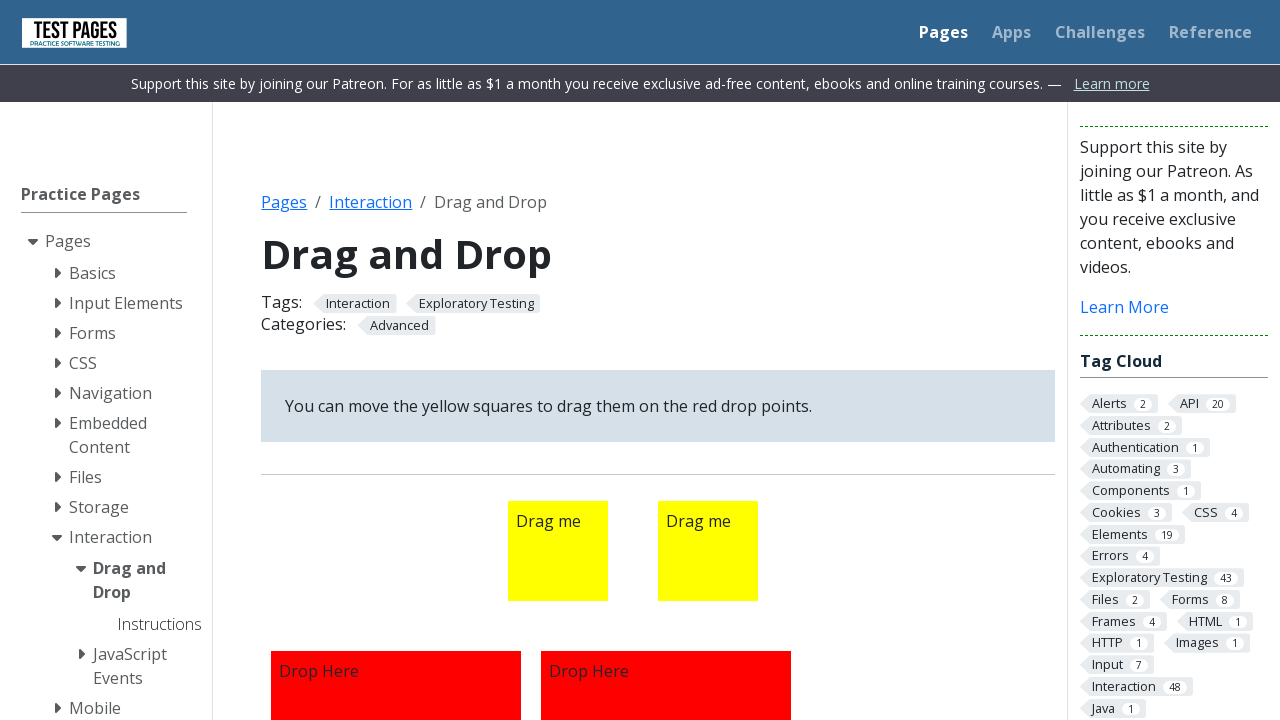

Located droppable1 element
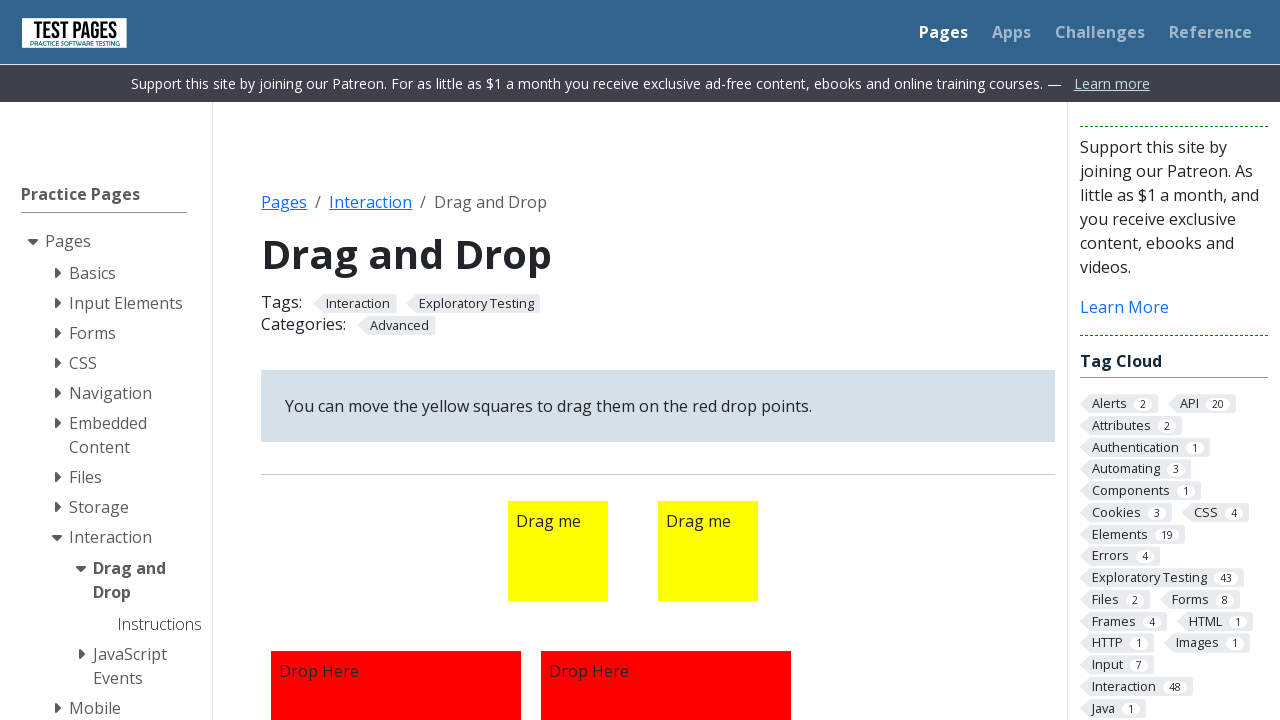

Located droppable2 element
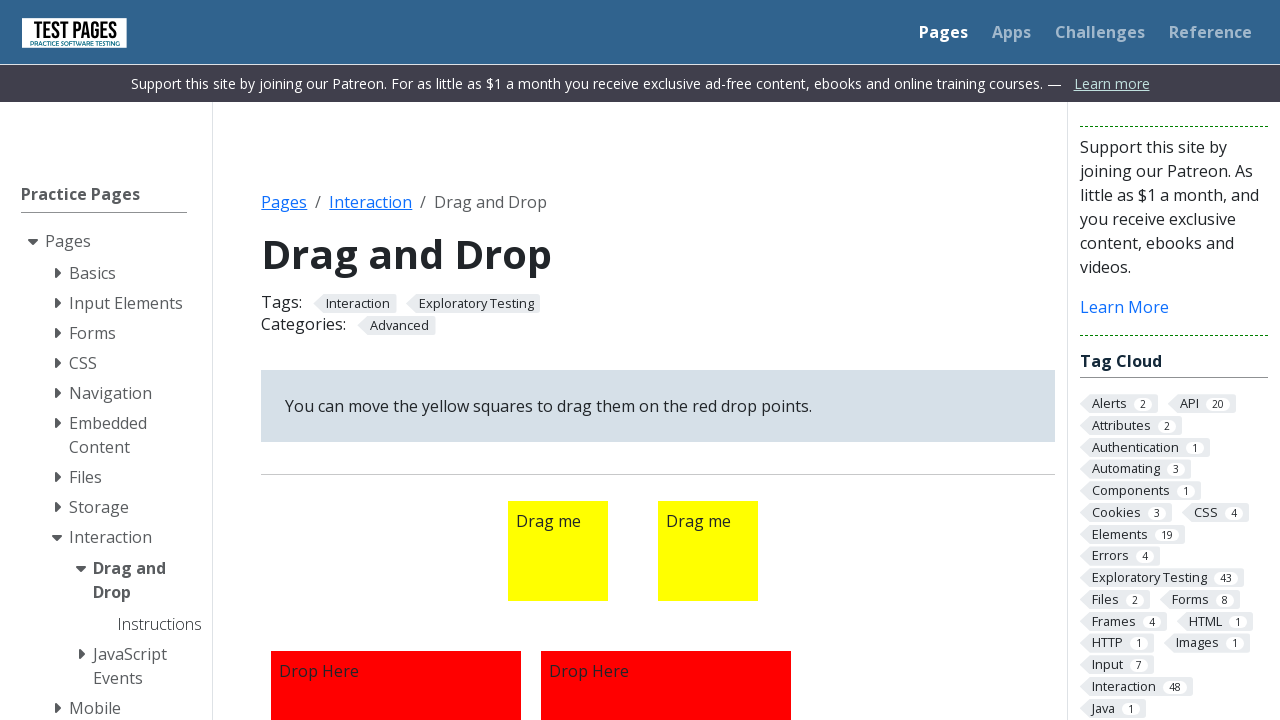

Dragged draggable1 to droppable1 at (396, 595)
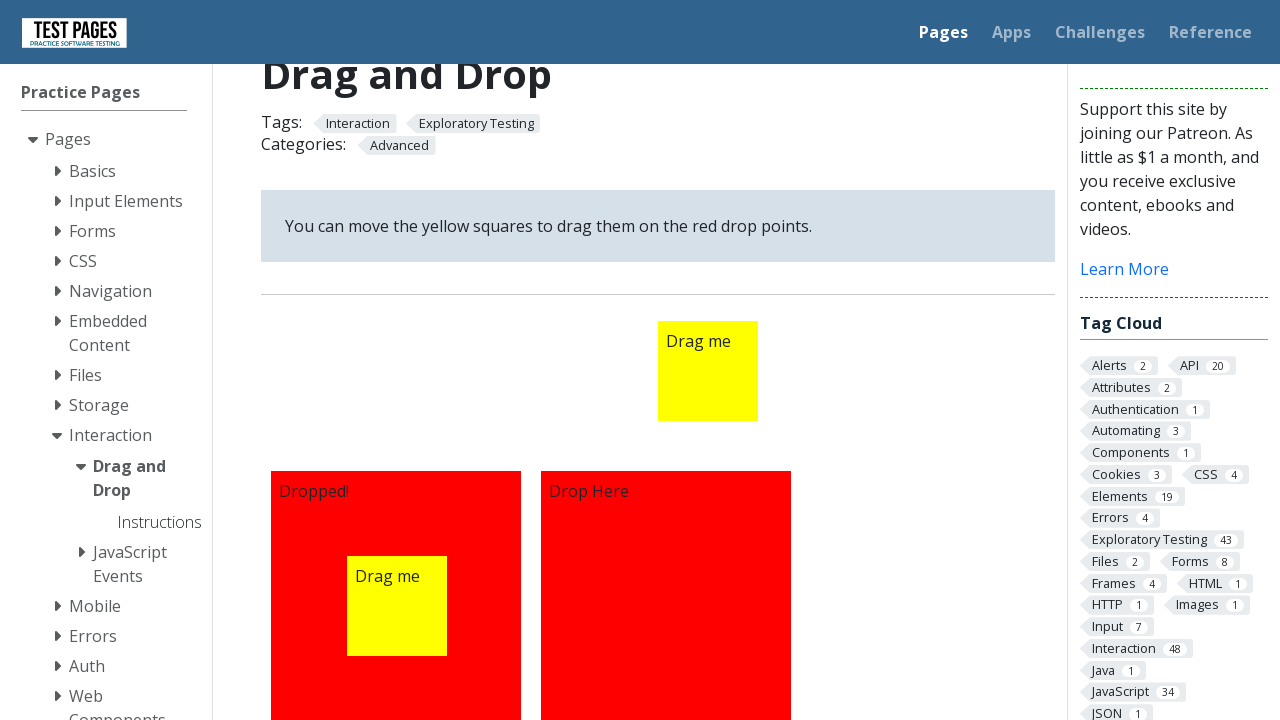

Dragged draggable2 to droppable2 at (666, 595)
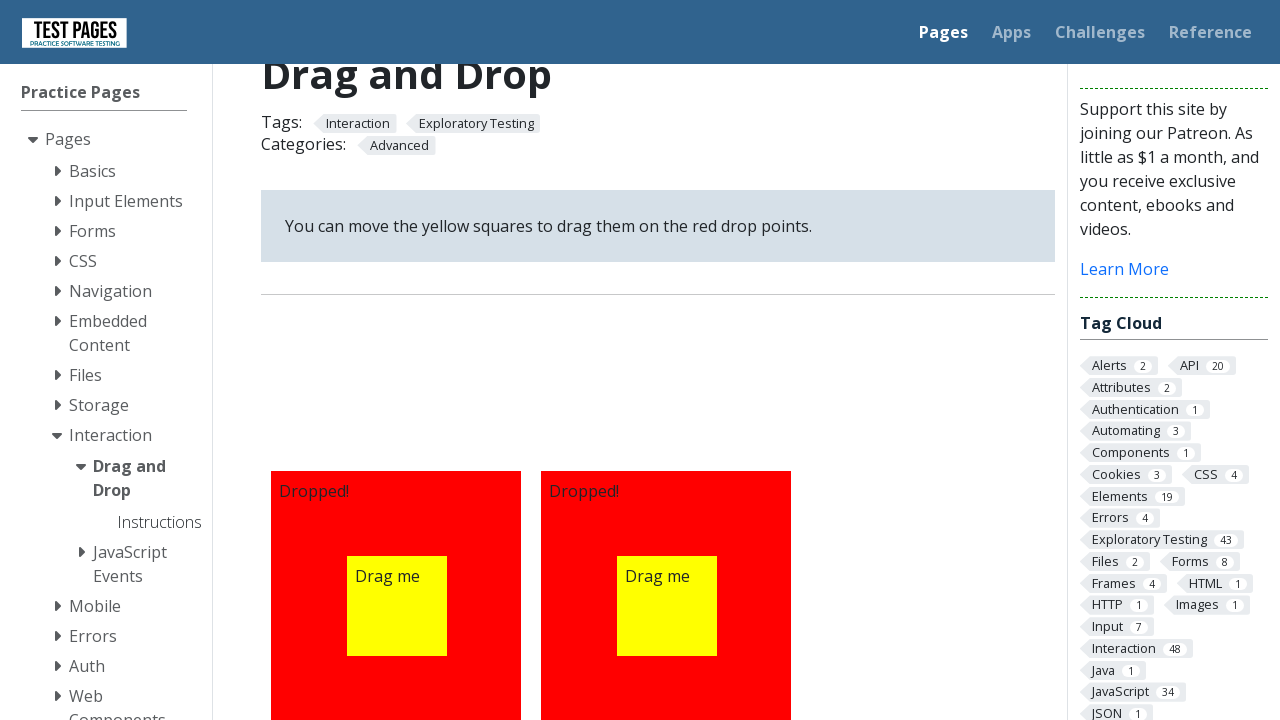

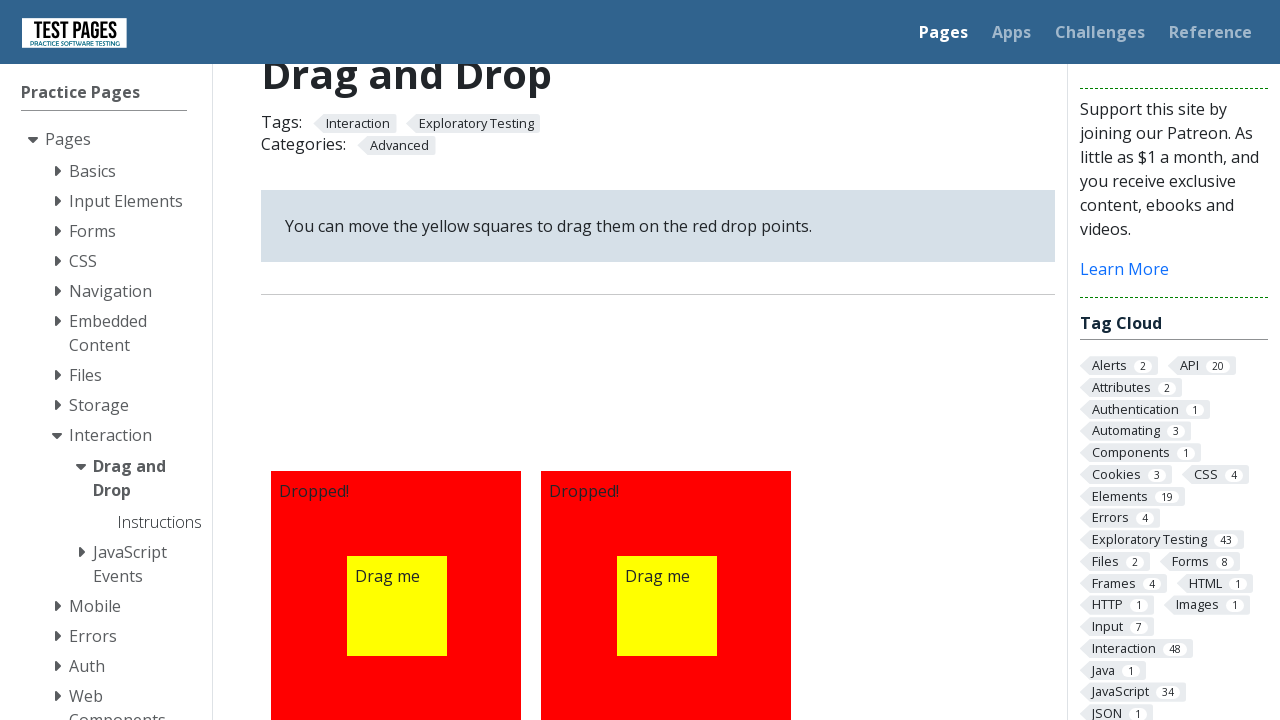